Navigates to the Tiki e-commerce website homepage

Starting URL: https://tiki.vn/

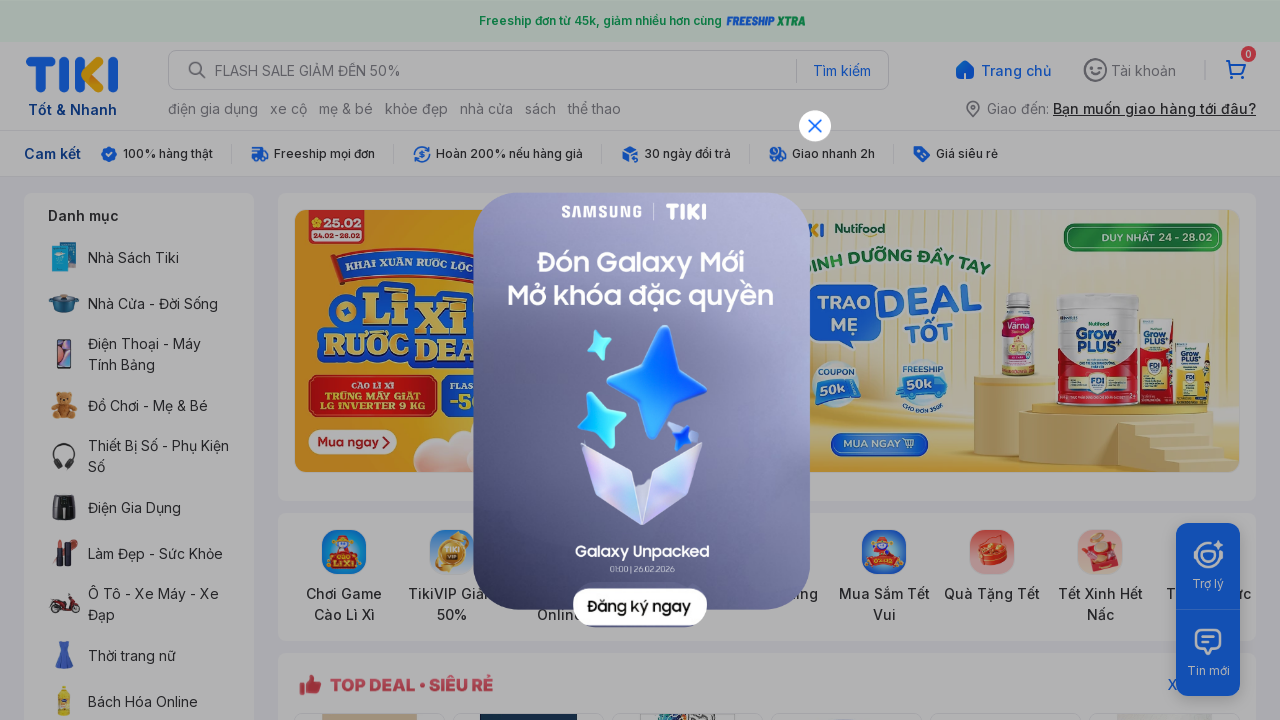

Navigated to Tiki e-commerce website homepage (https://tiki.vn/)
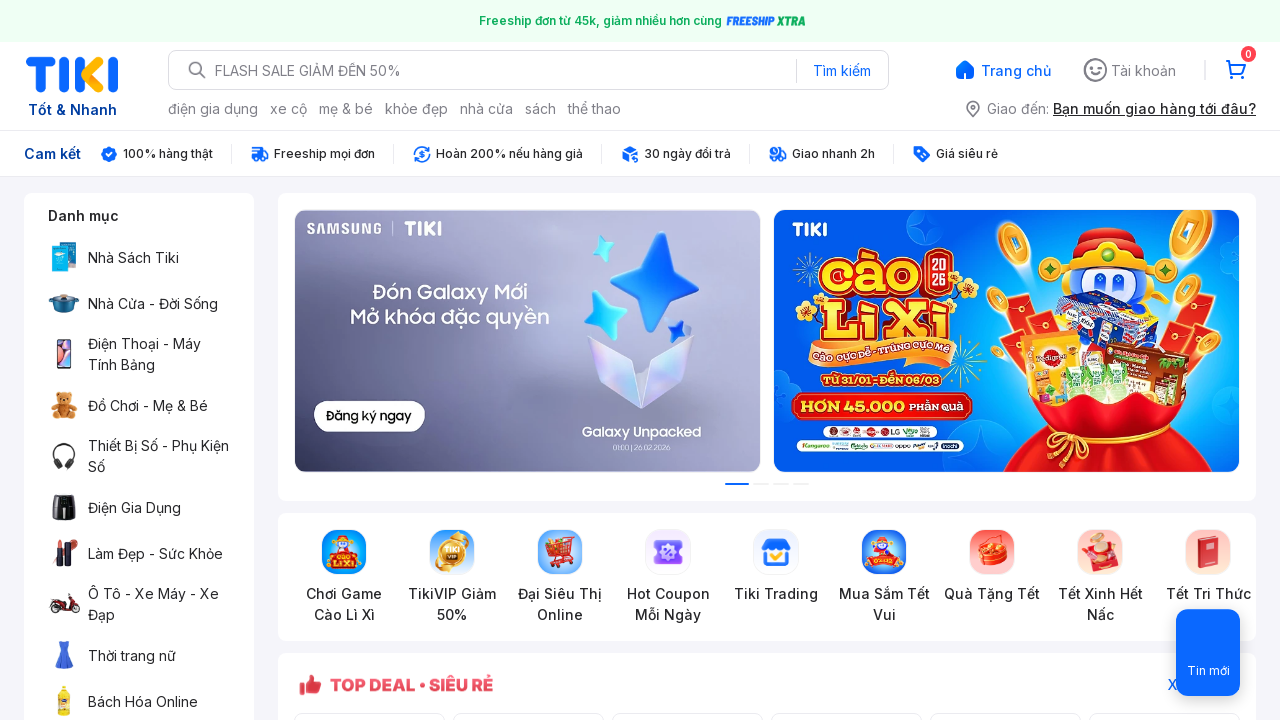

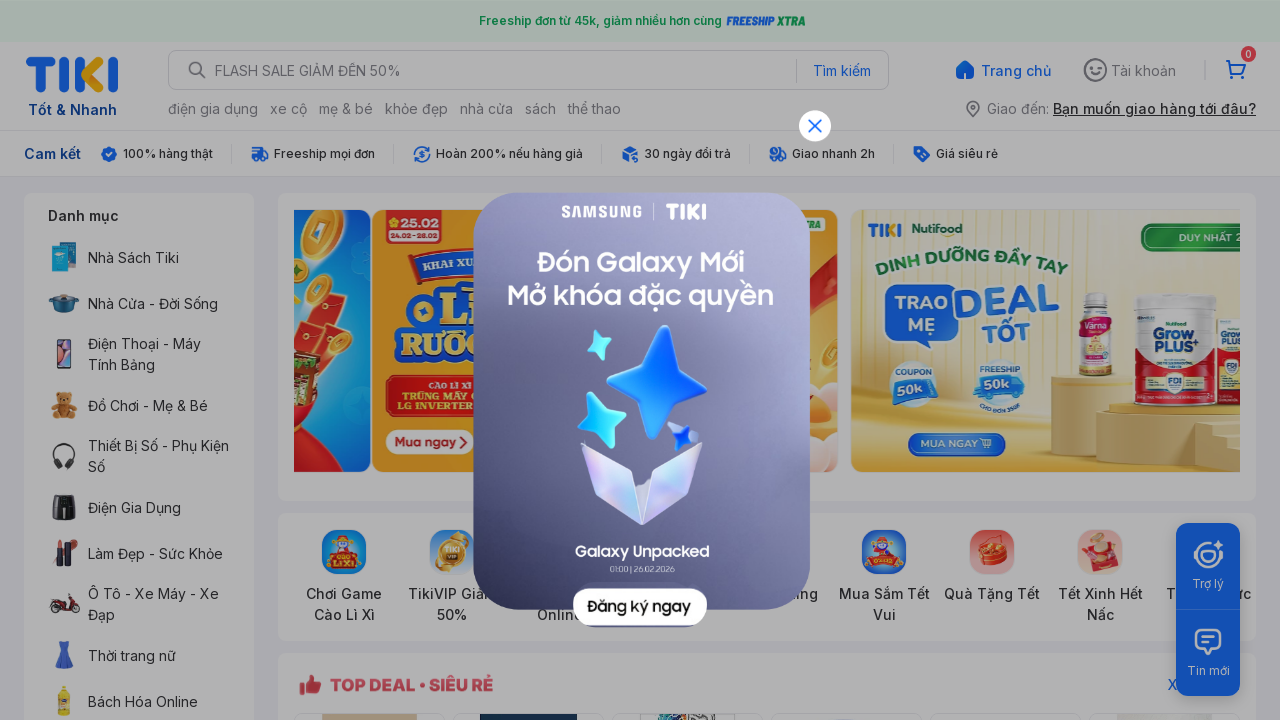